Tests the student ID lookup feature by clicking the check student ID button, entering an ID card number, and searching

Starting URL: https://smartedu.mahidol.ac.th/Authen/login.aspx

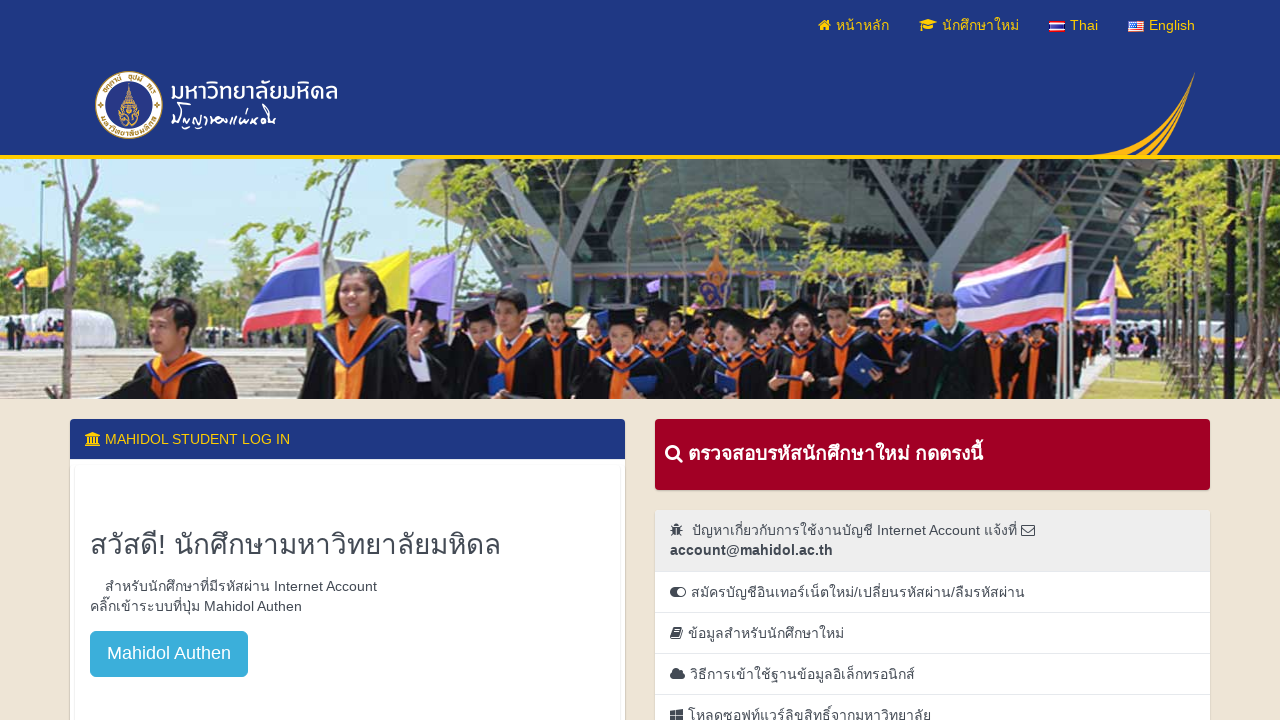

Clicked the check student ID button at (674, 453) on .btnMenuCheckStudentId
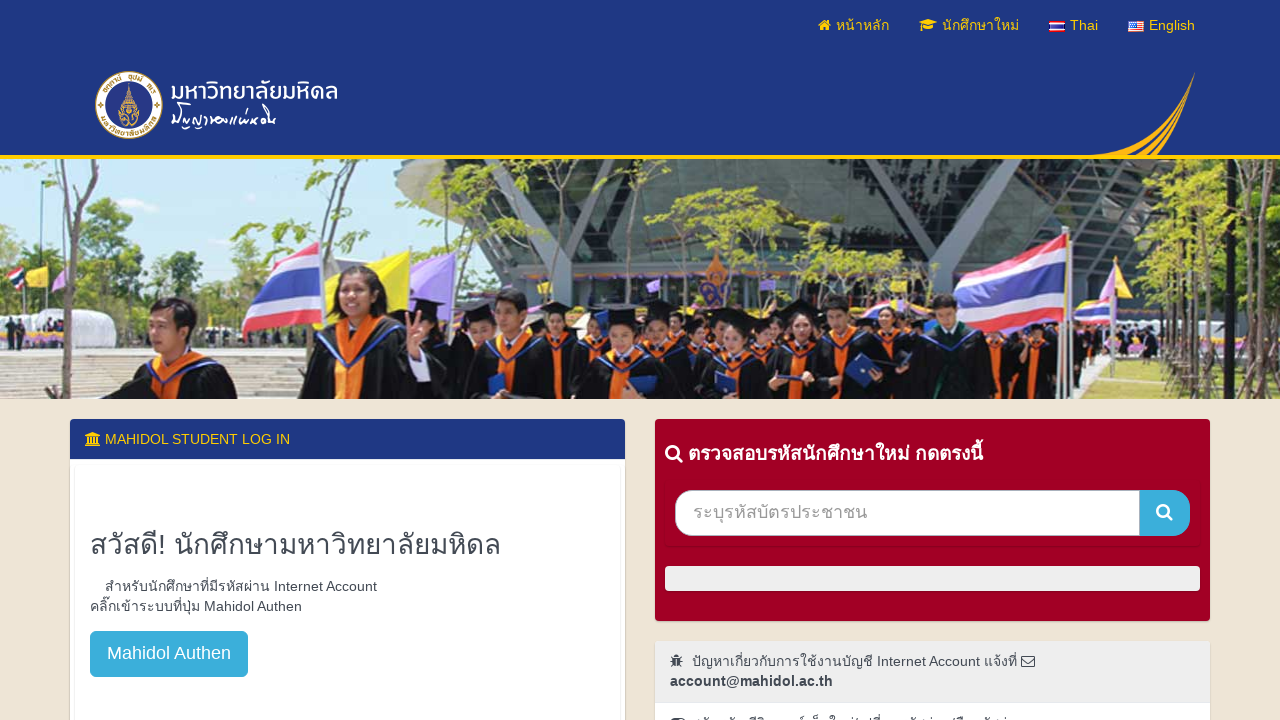

Entered ID card number '1103700589241' in the search field on input[name='txtIdCard']
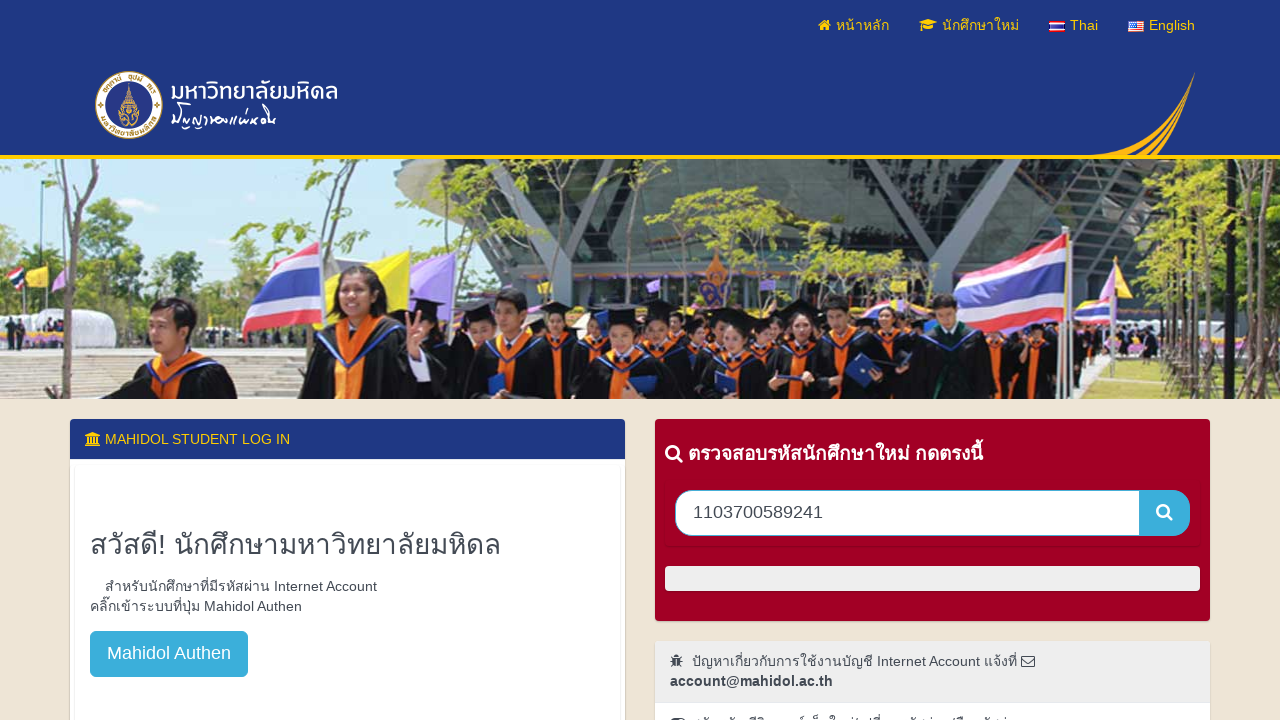

Clicked the search button to lookup student ID at (1164, 513) on .btnSearchStudentId
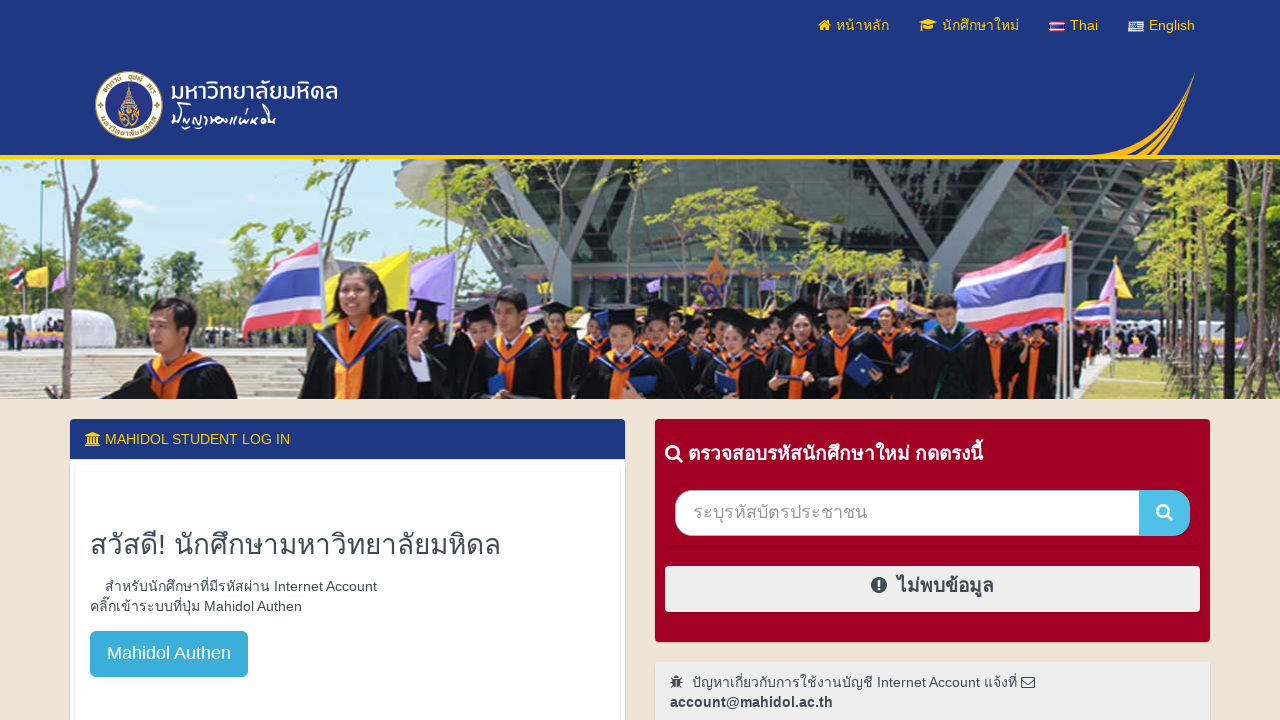

Waited for search results to load
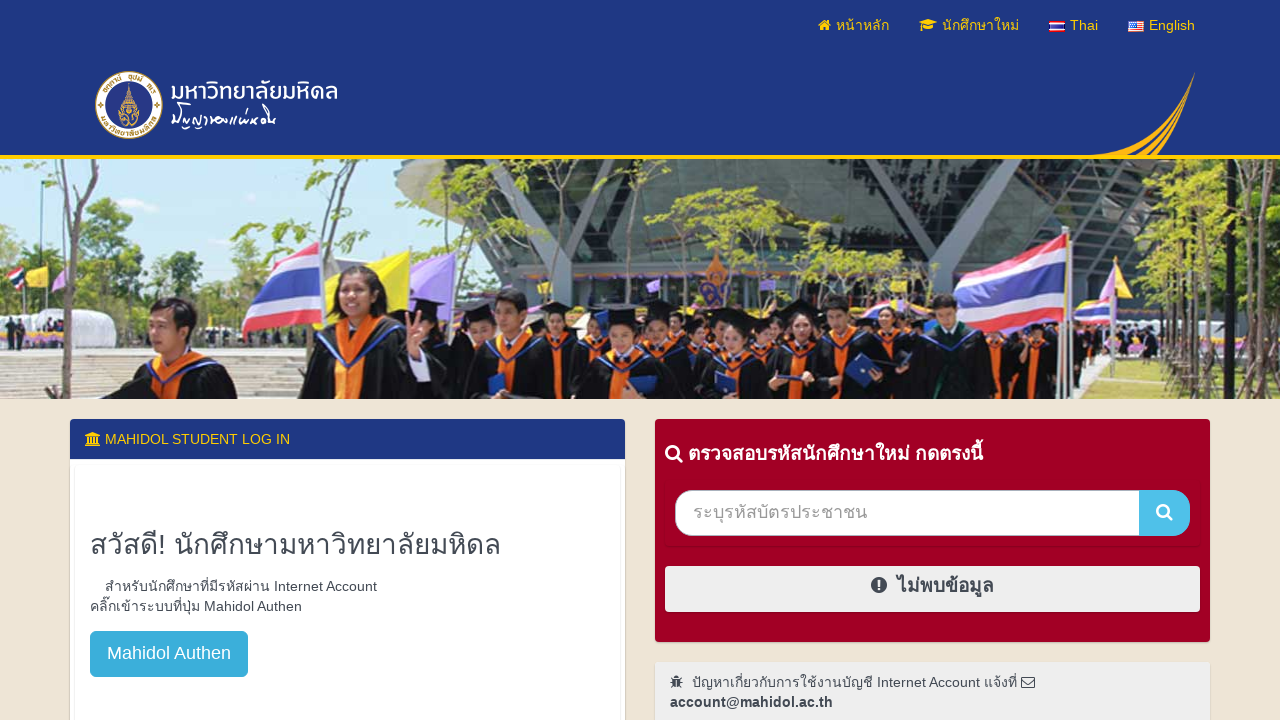

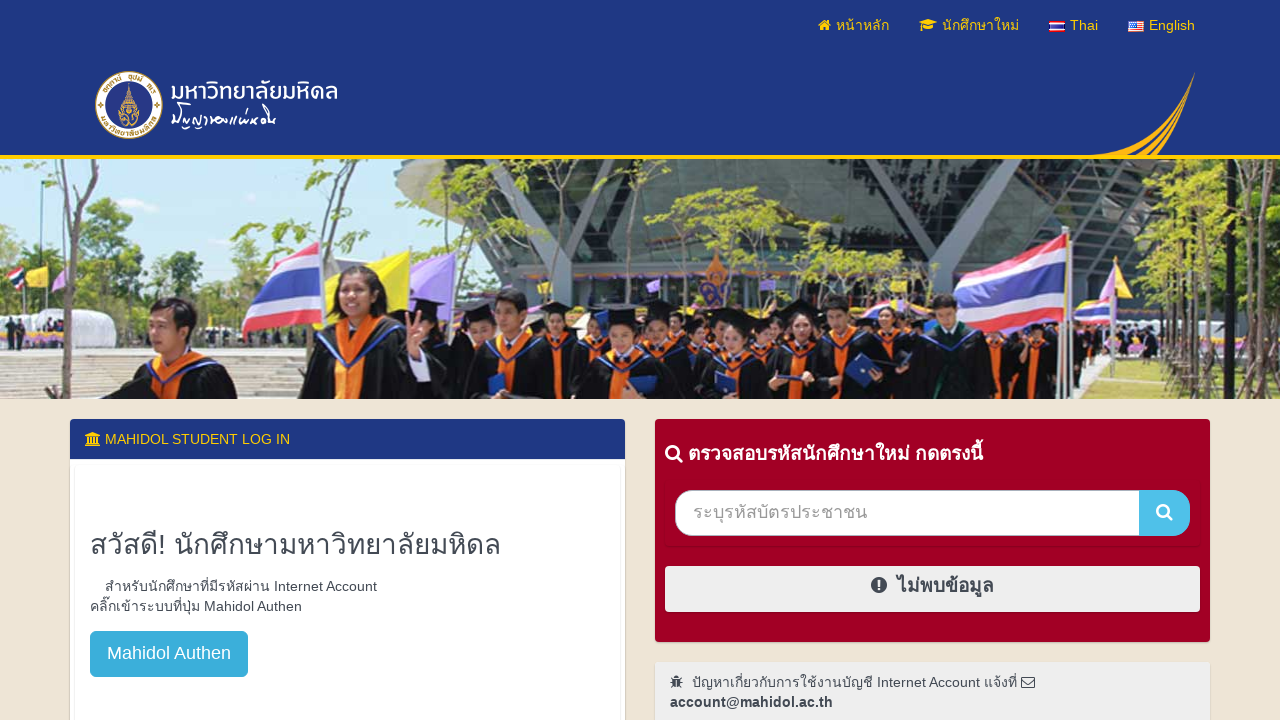